Tests character counter by entering random text and verifying the character count is calculated correctly

Starting URL: https://wordcounter.net/

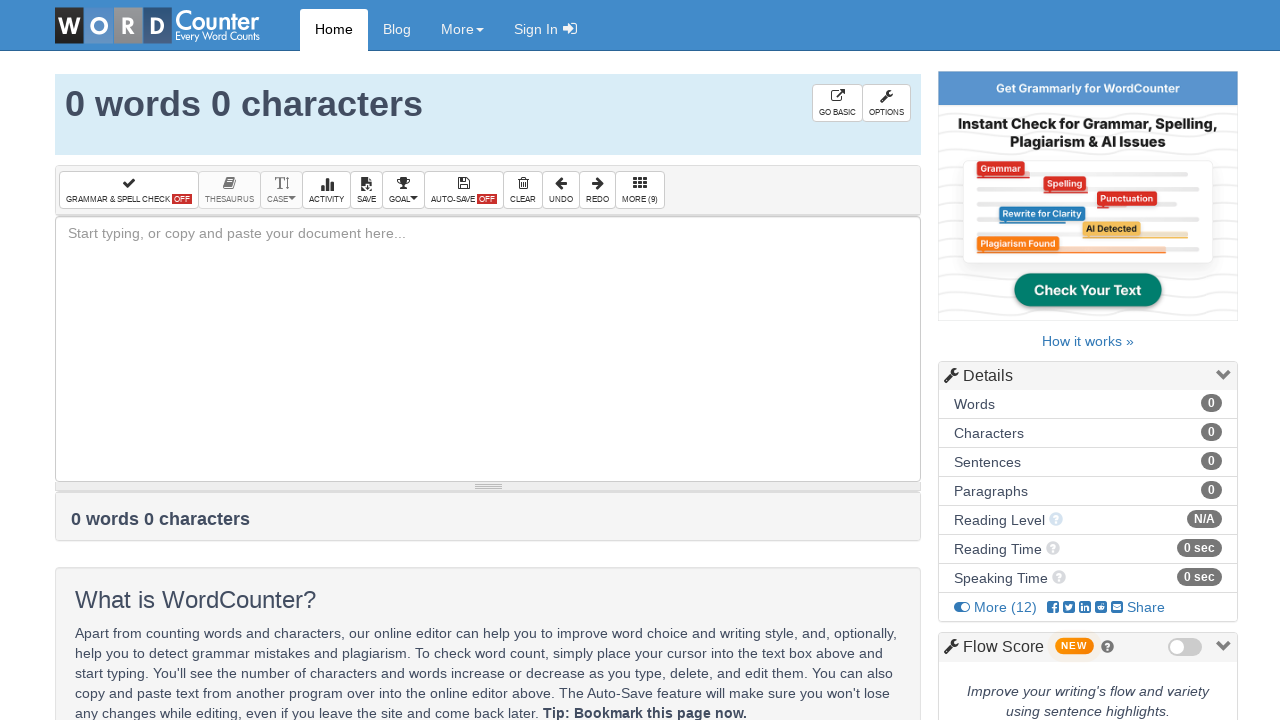

Filled textarea with random text on textarea#box
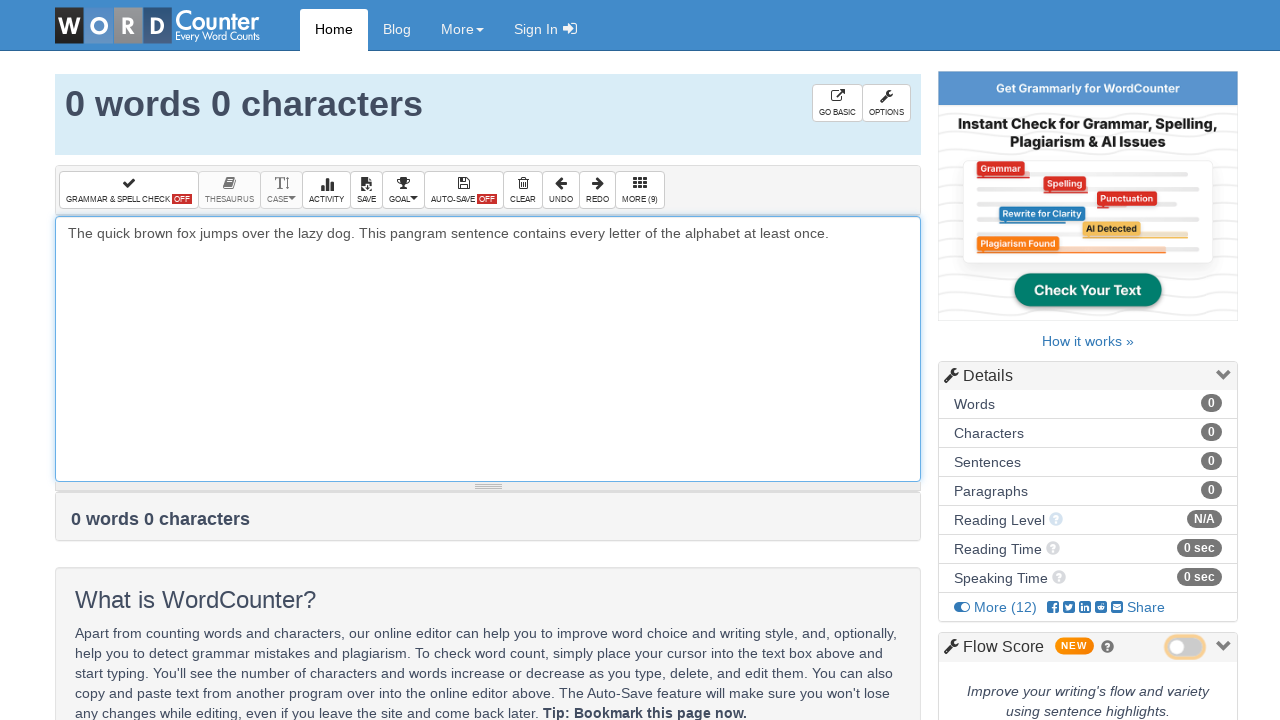

Waited 500ms for character count to update
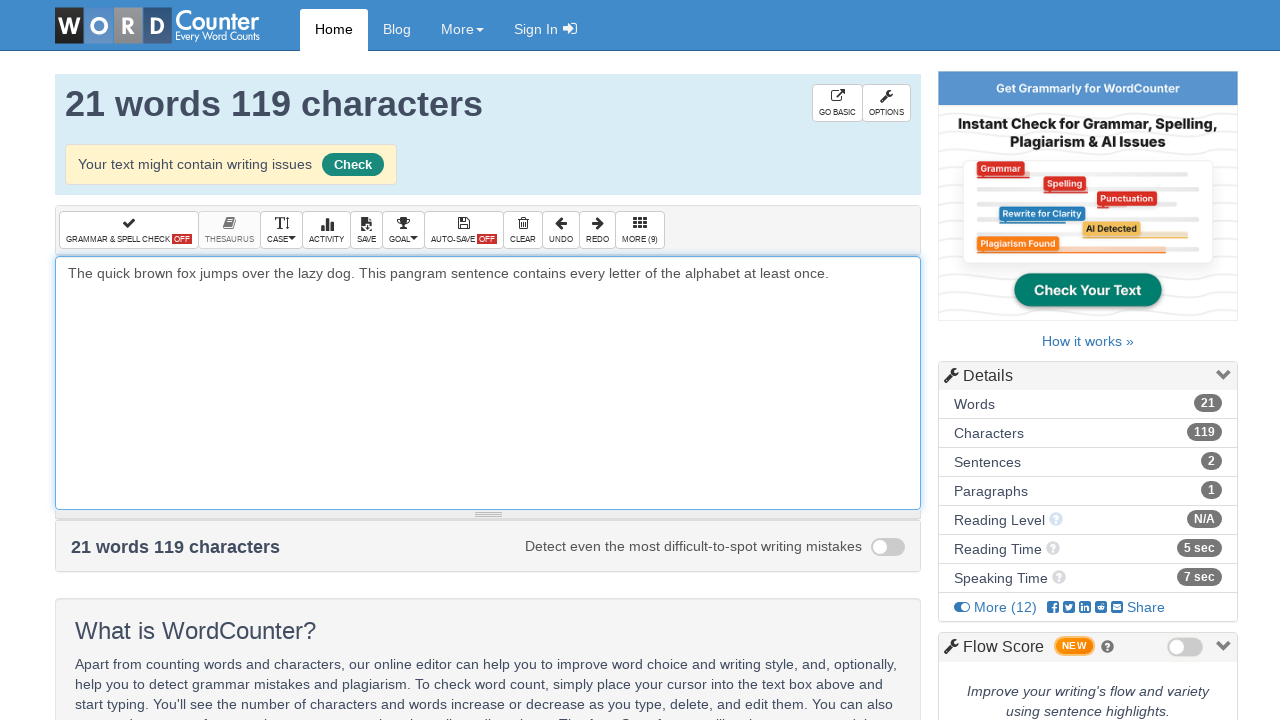

Character count element loaded and verified
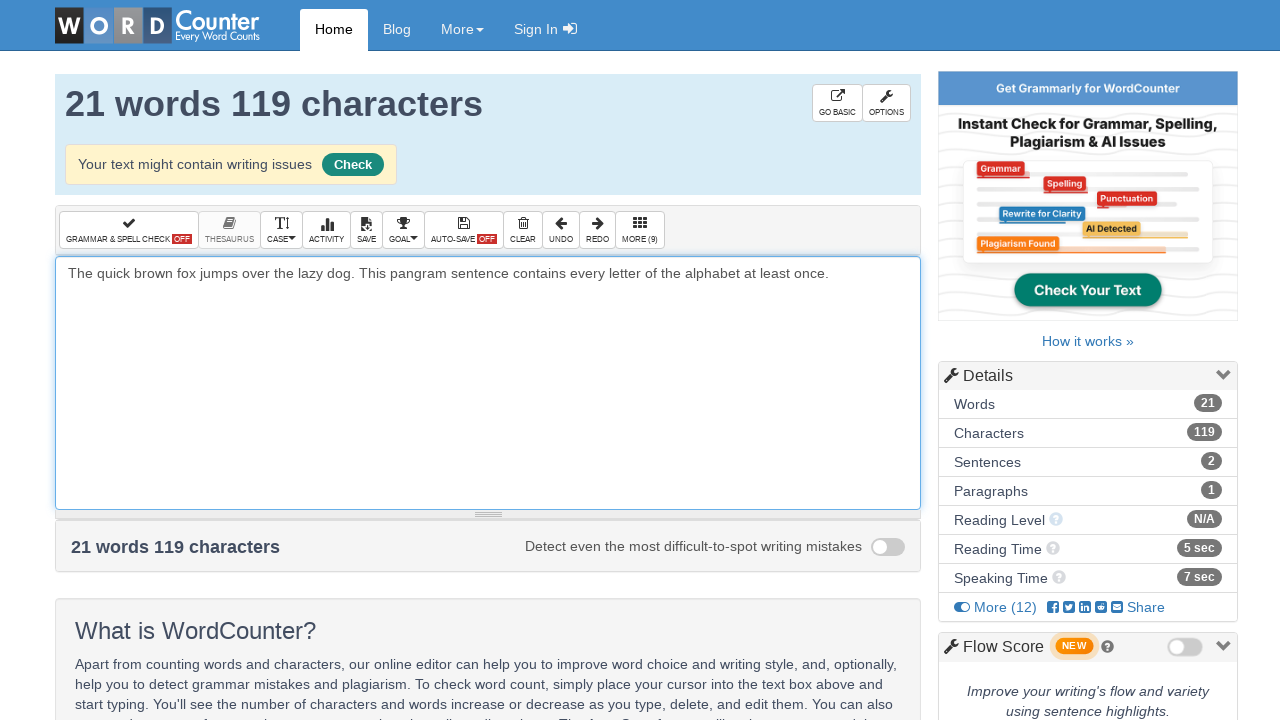

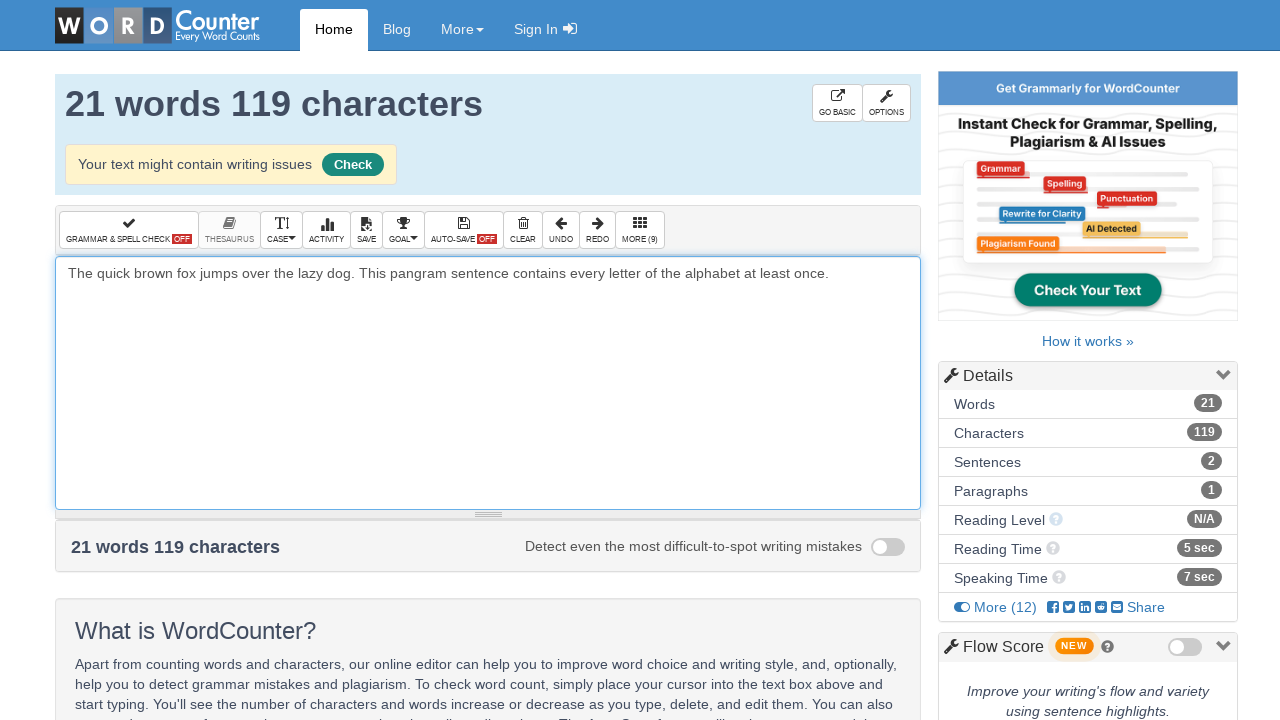